Tests right click functionality on a button and verifies the success message appears

Starting URL: https://demoqa.com/buttons

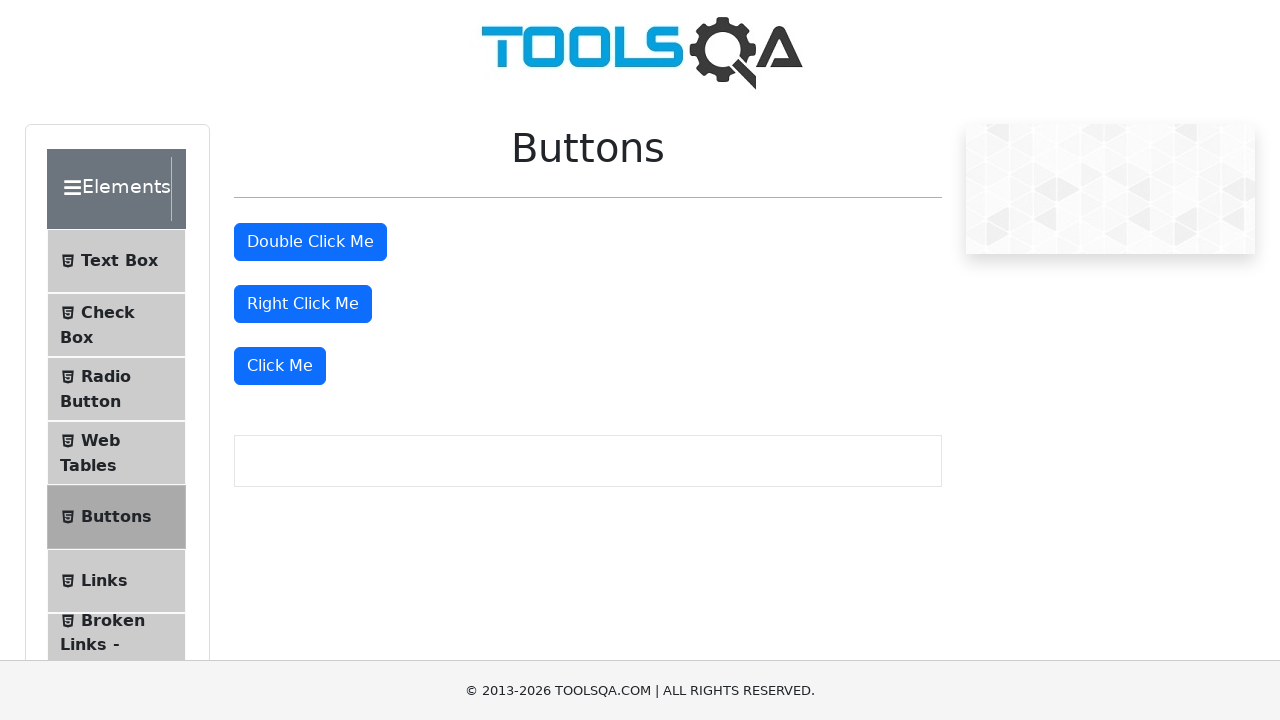

Waited for Buttons section to be visible
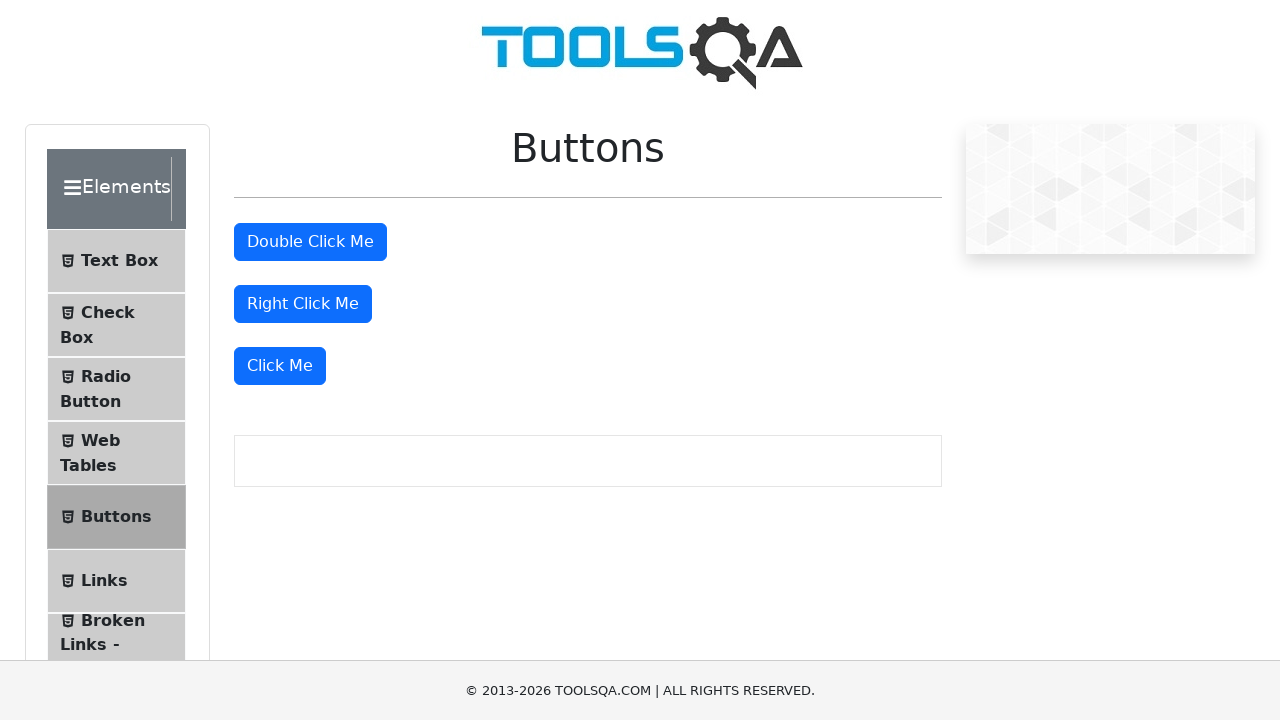

Scrolled down to view buttons better
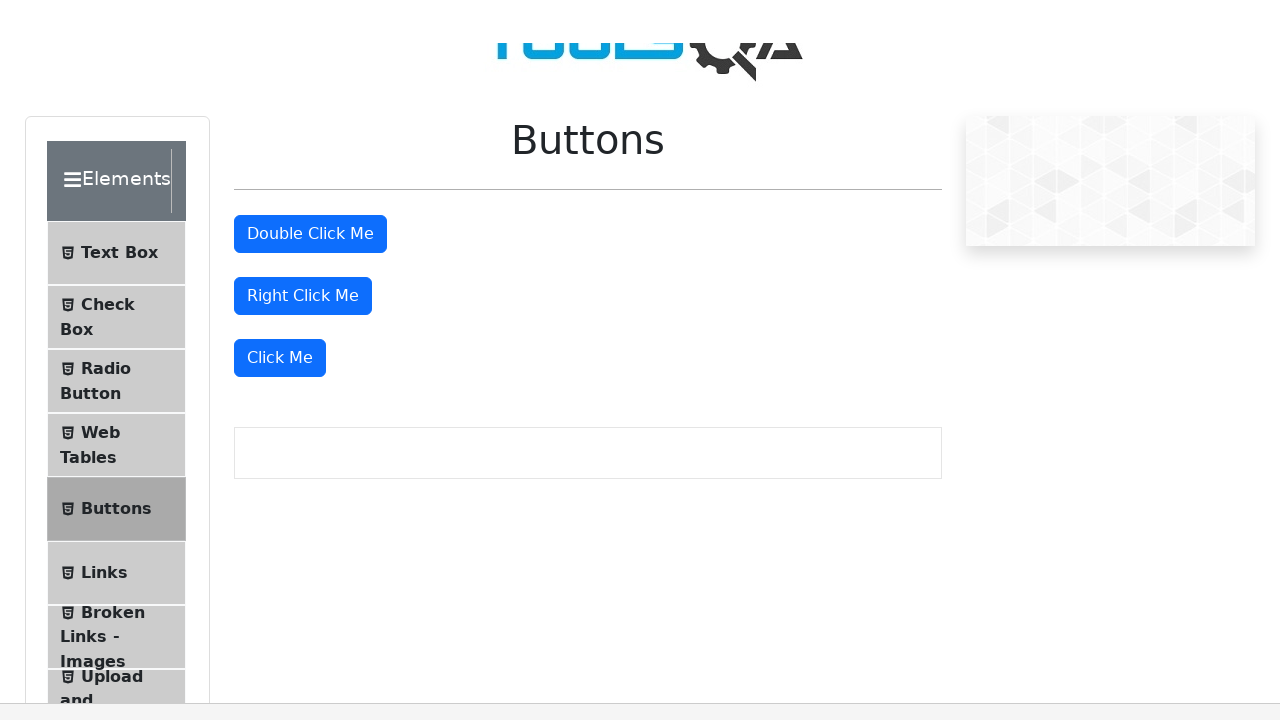

Right clicked the right click button at (303, 19) on #rightClickBtn
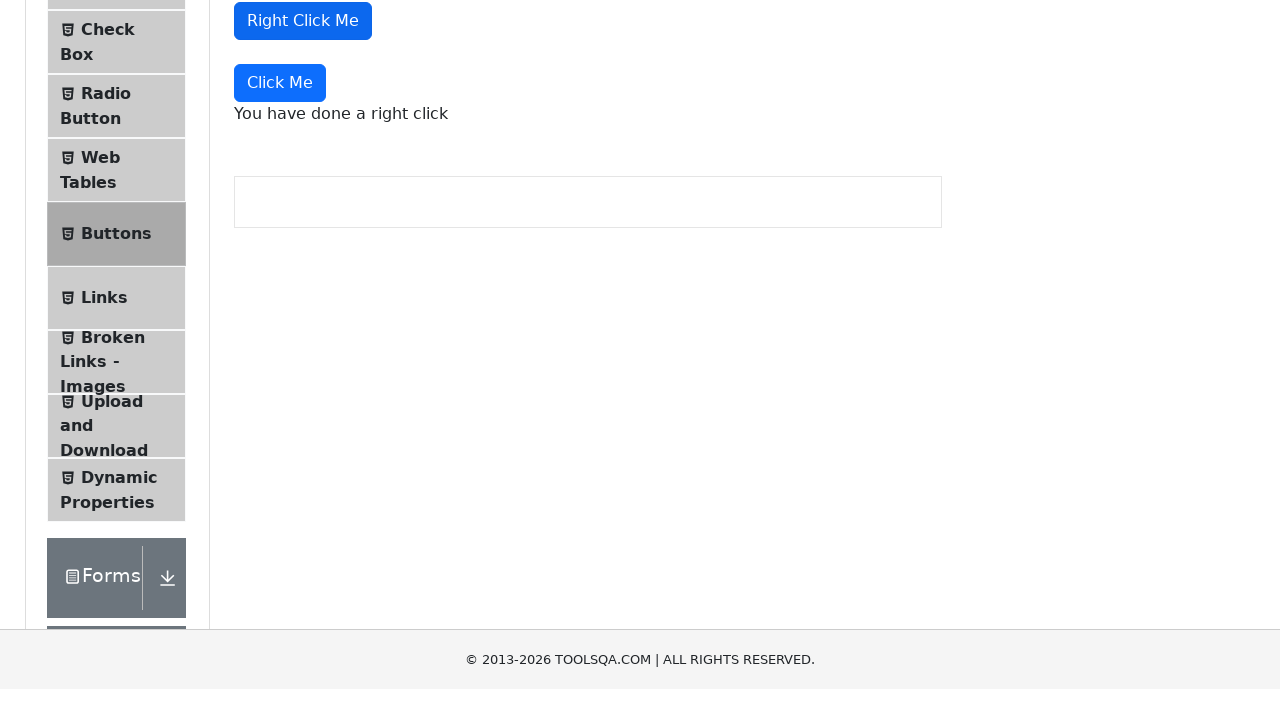

Right click success message appeared
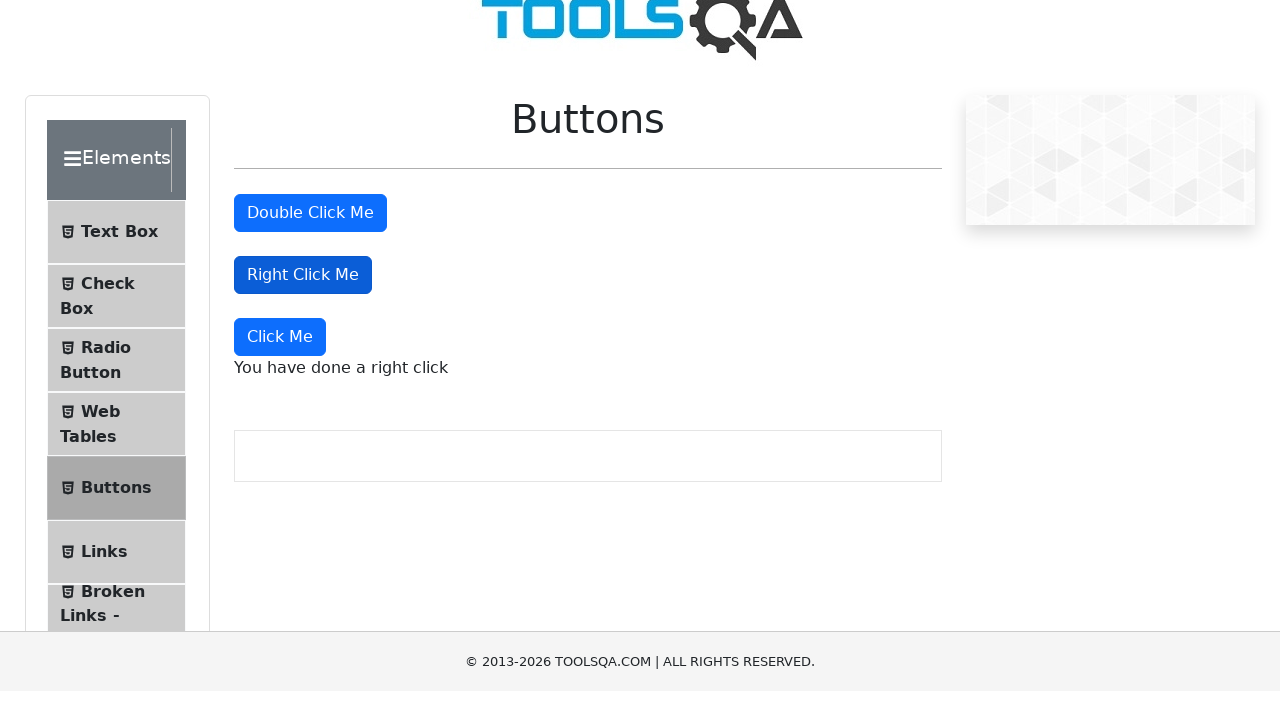

Verified success message text is 'You have done a right click'
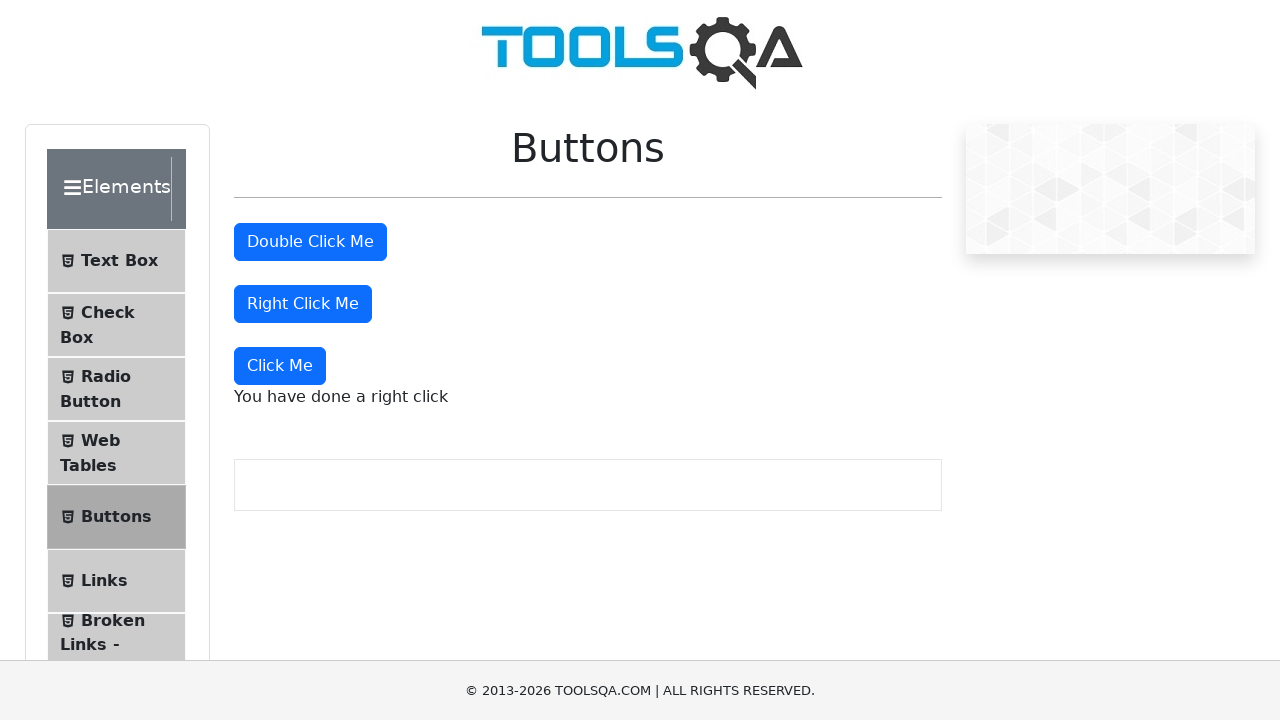

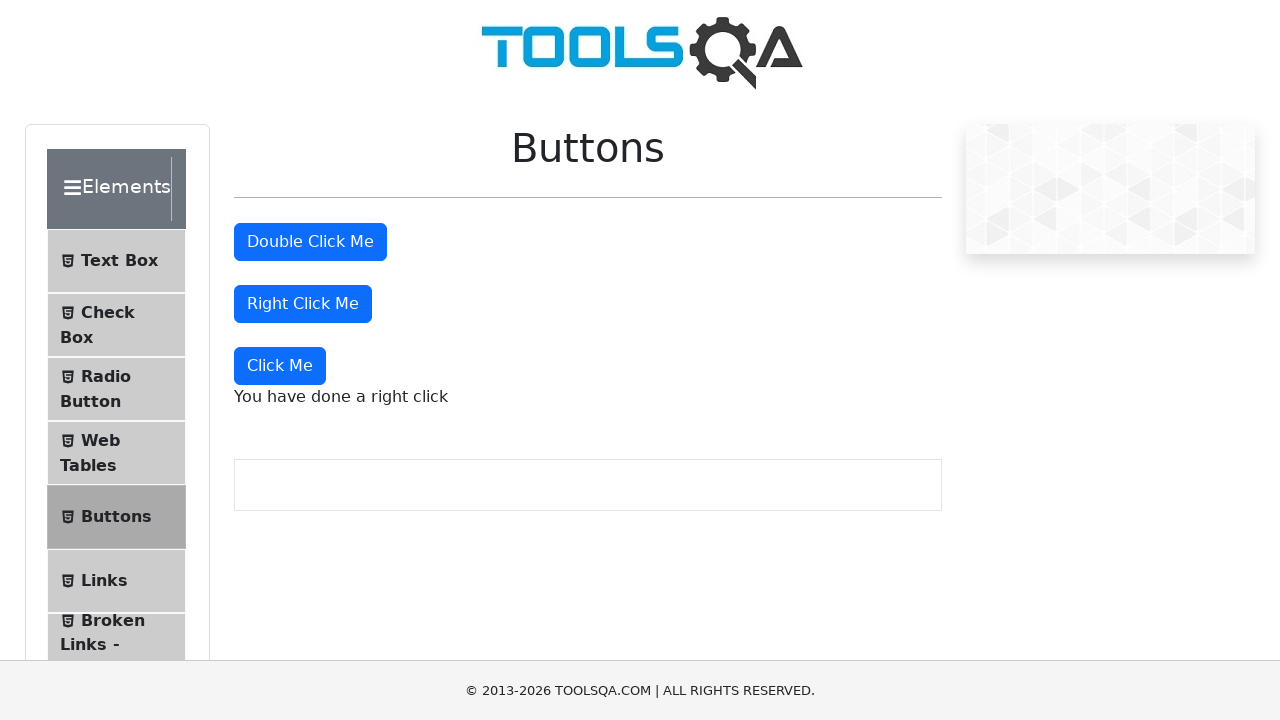